Opens the contact modal and verifies that the close button displays "Close"

Starting URL: https://www.demoblaze.com/index.html

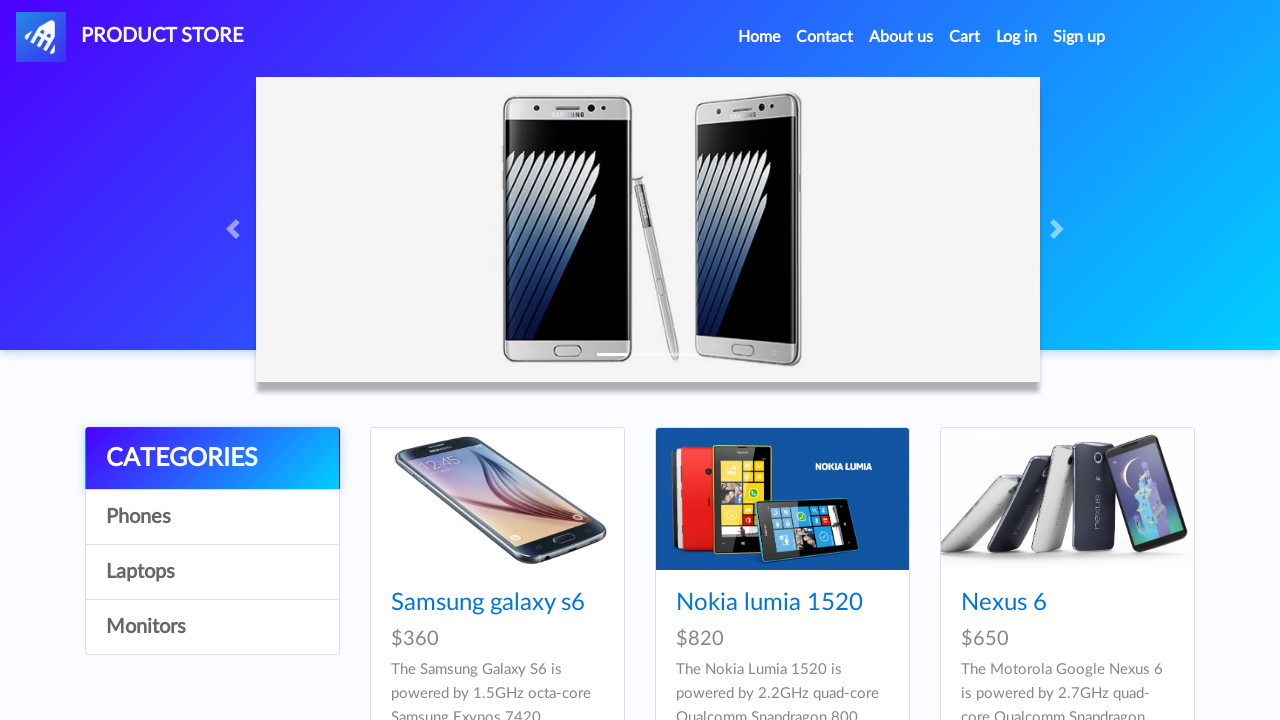

Clicked Contact button to open contact modal at (825, 37) on xpath=/html/body/nav/div[1]/ul/li[2]/a
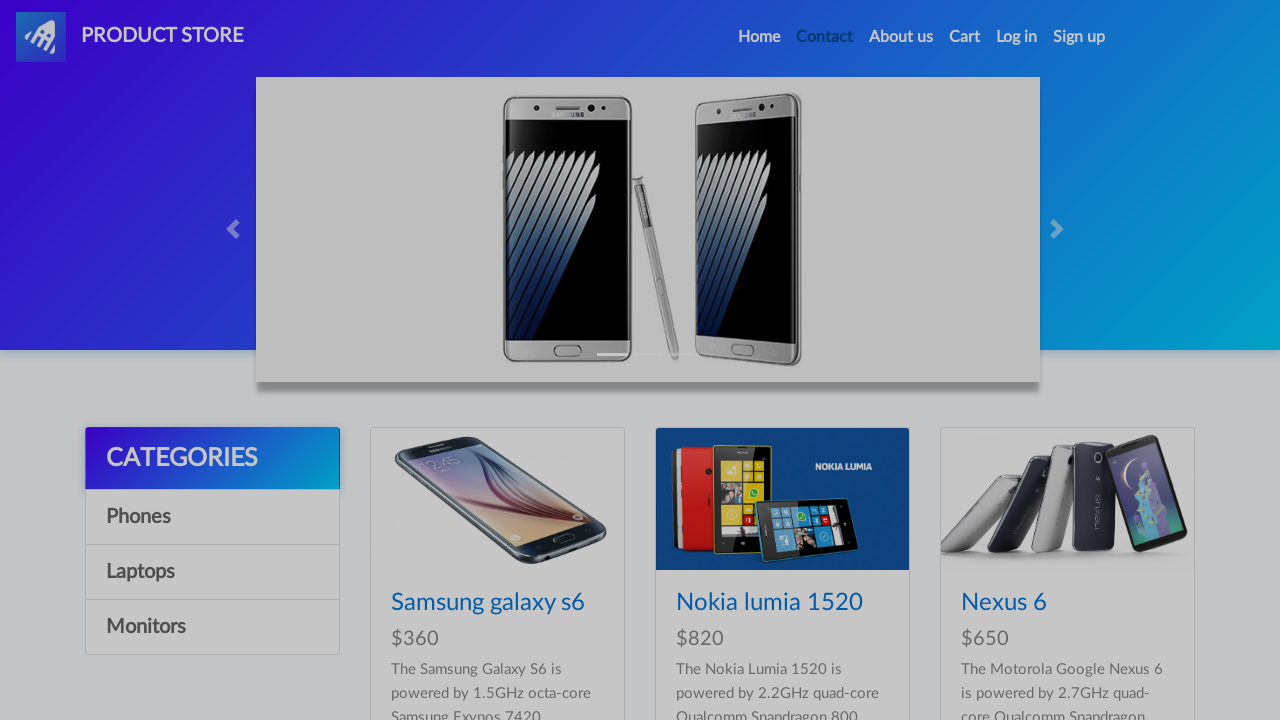

Waited for close button to appear in contact modal
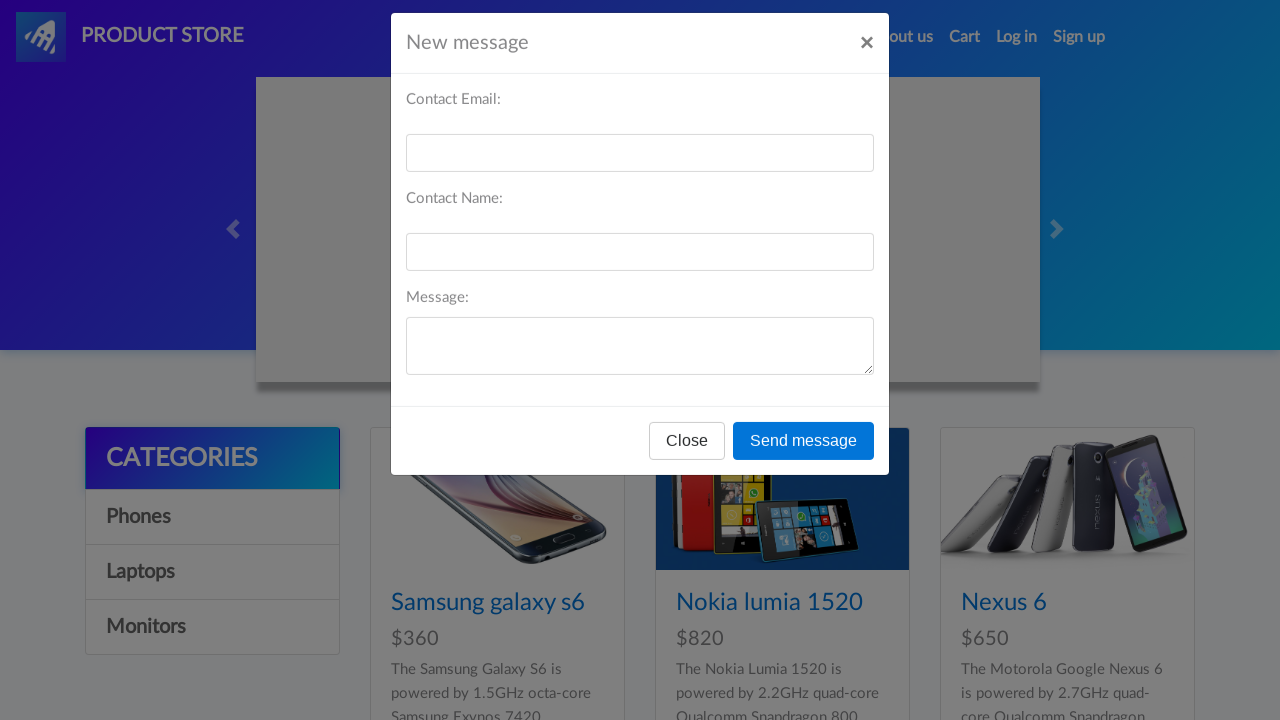

Verified close button displays 'Close' text
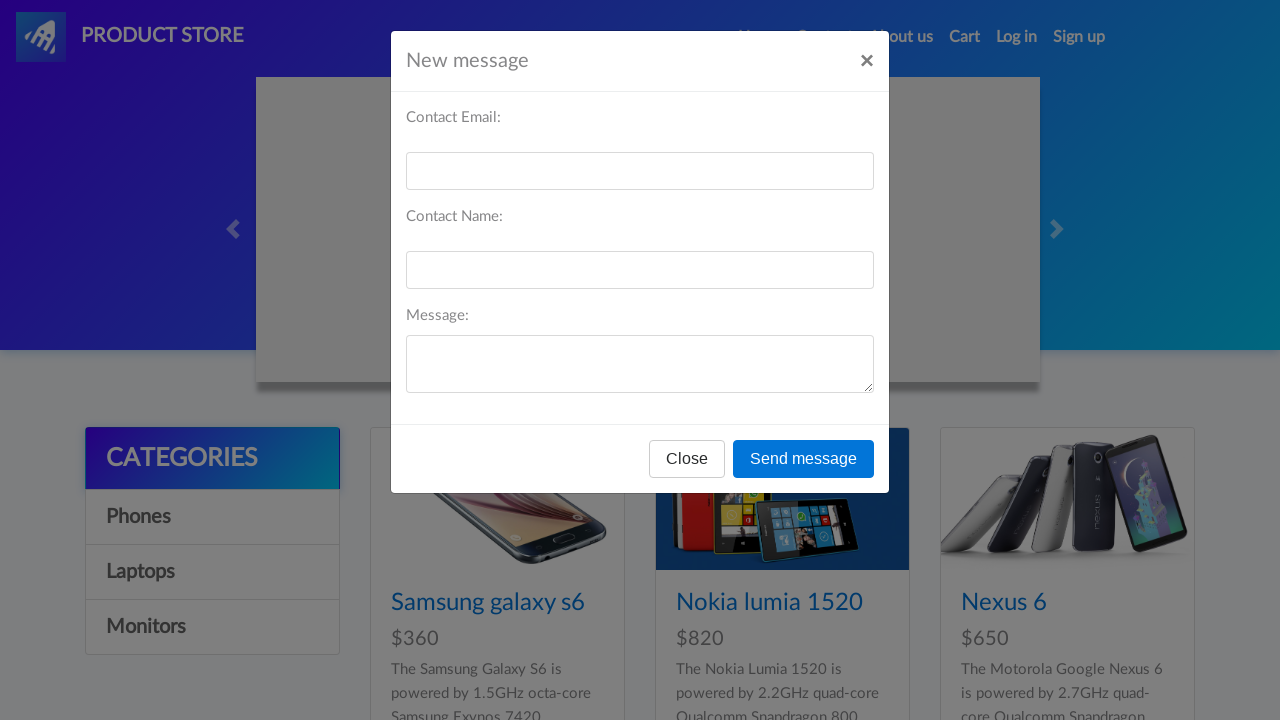

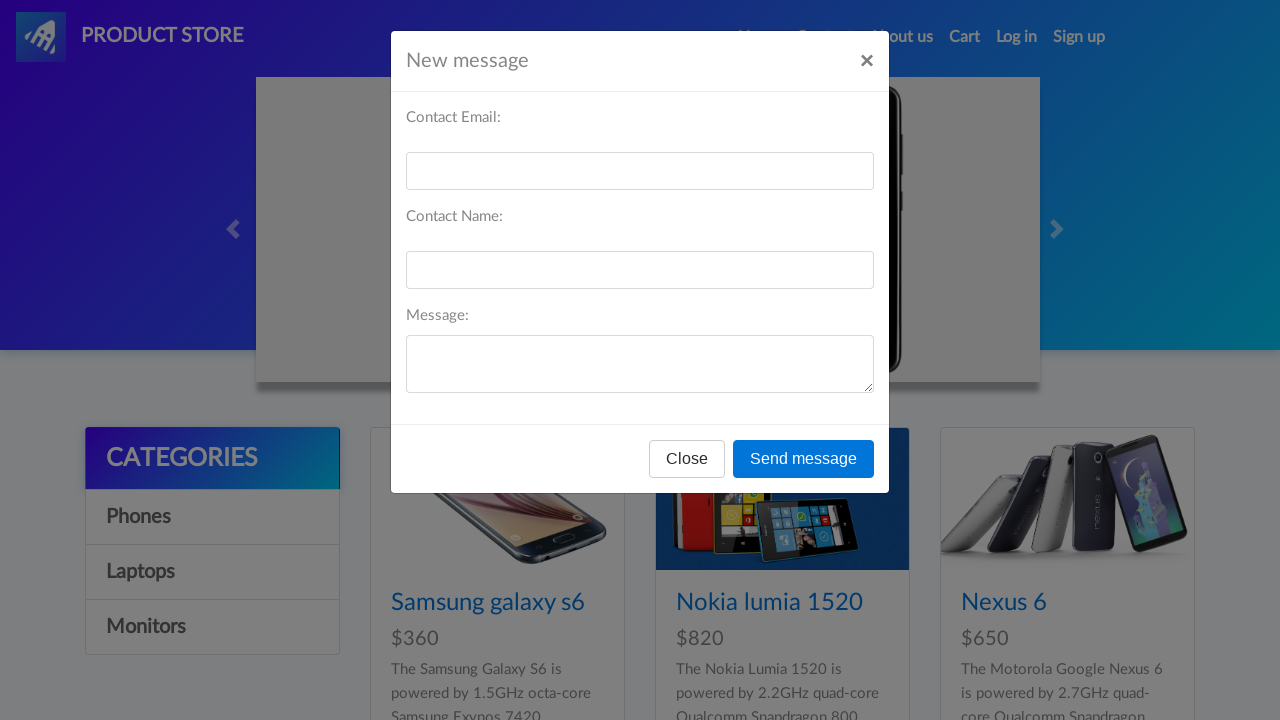